Tests dropdown selection functionality by navigating to a demo page and selecting a country from a dropdown menu

Starting URL: https://www.globalsqa.com/demo-site/select-dropdown-menu/

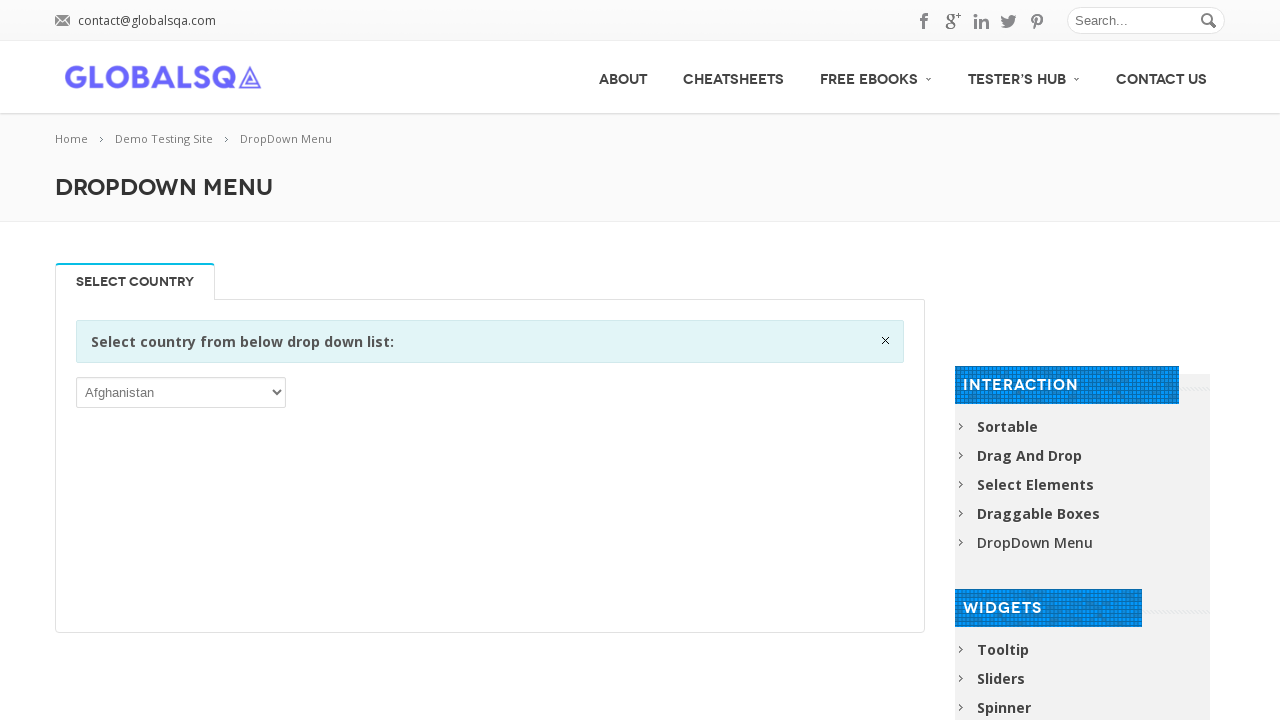

Waited for dropdown selector to be visible
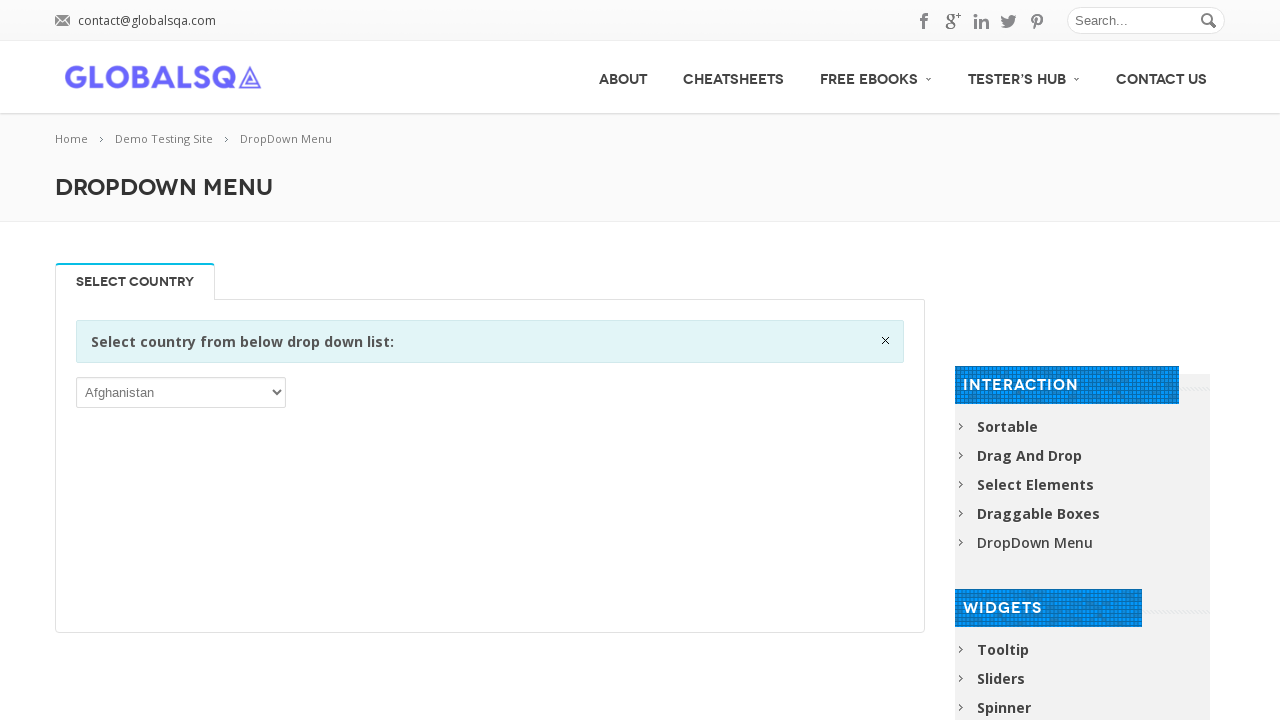

Located the dropdown element
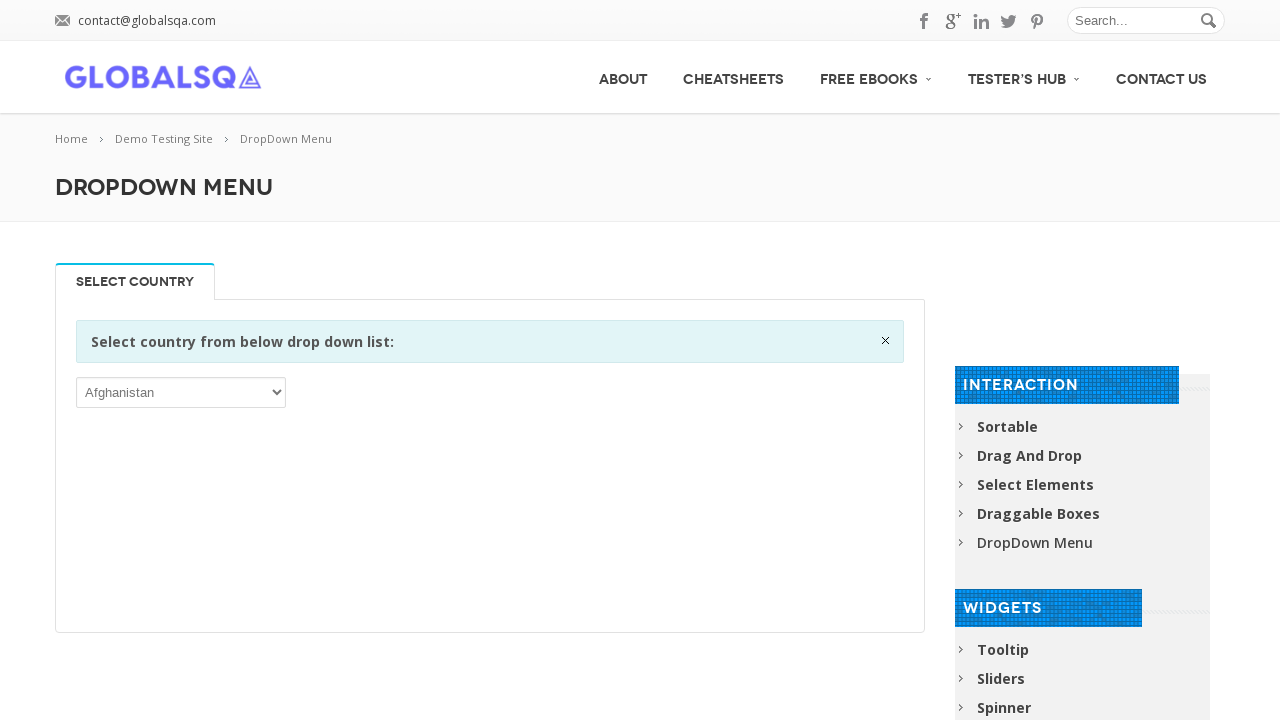

Selected 'Bermuda' from the dropdown menu on xpath=//select
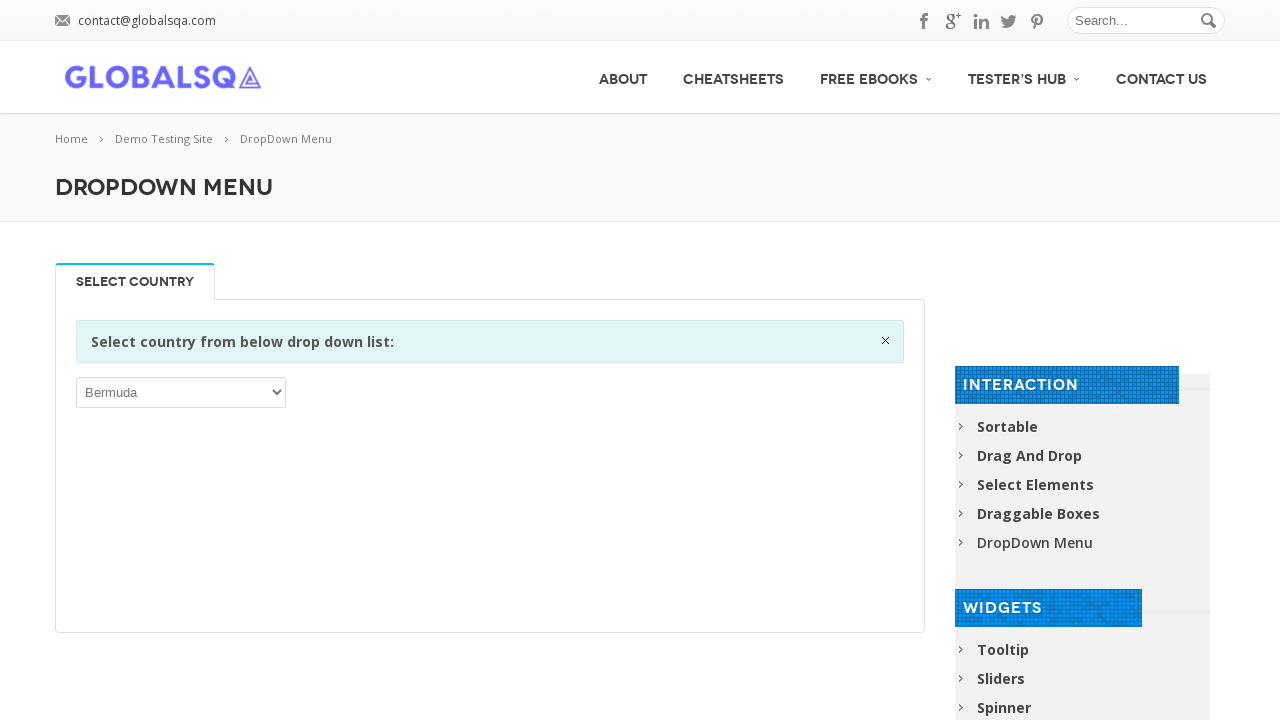

Waited 3 seconds for selection to take effect
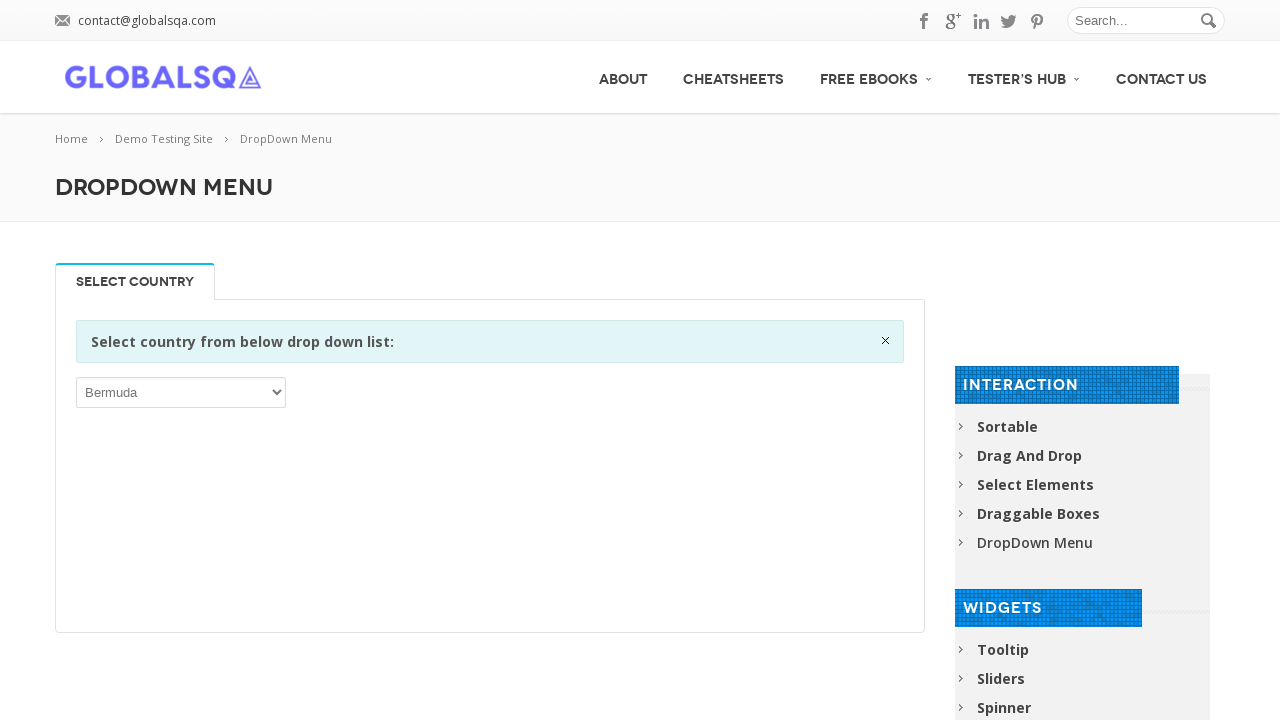

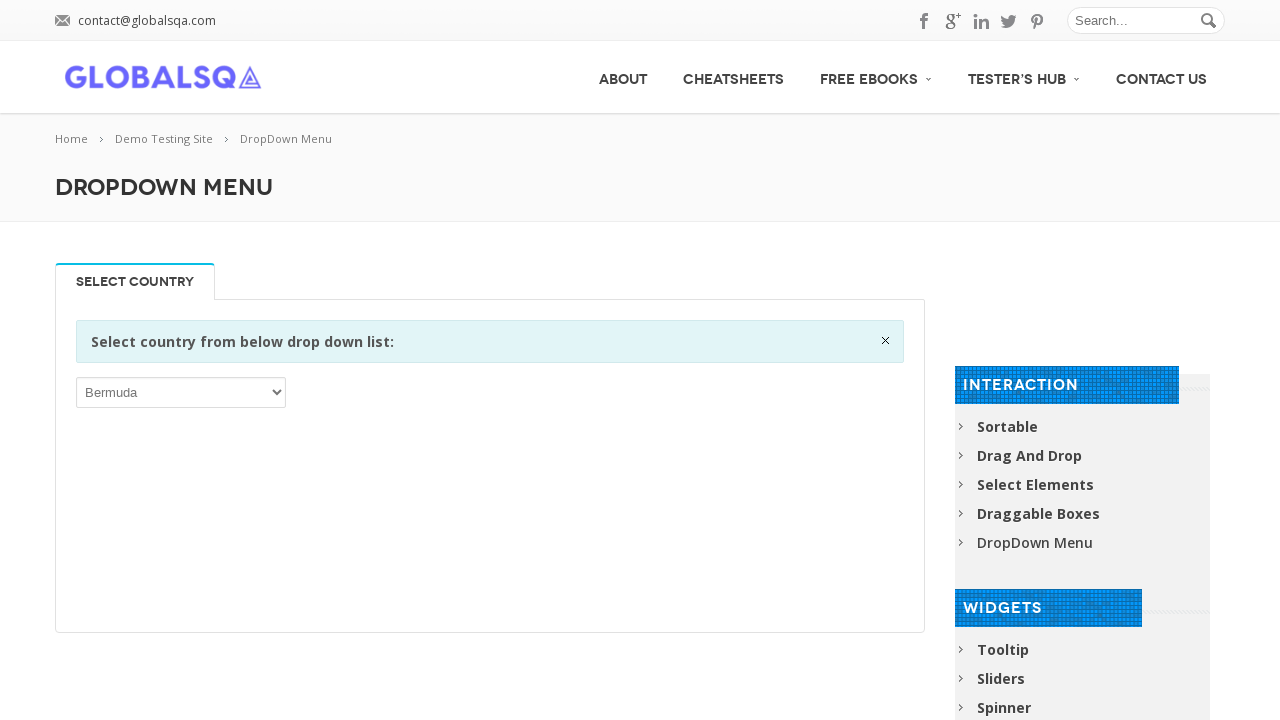